Navigates to Yahoo Japan homepage and verifies the page loads successfully

Starting URL: https://www.yahoo.co.jp/

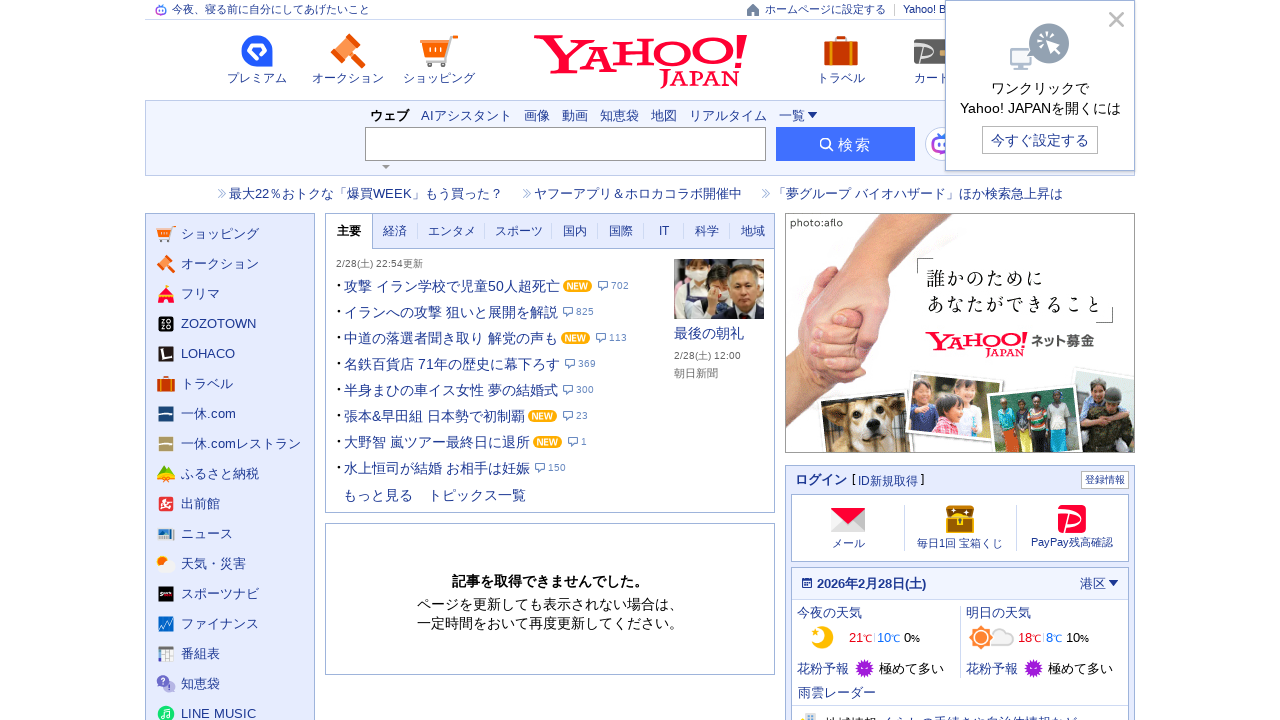

Navigated to Yahoo Japan homepage
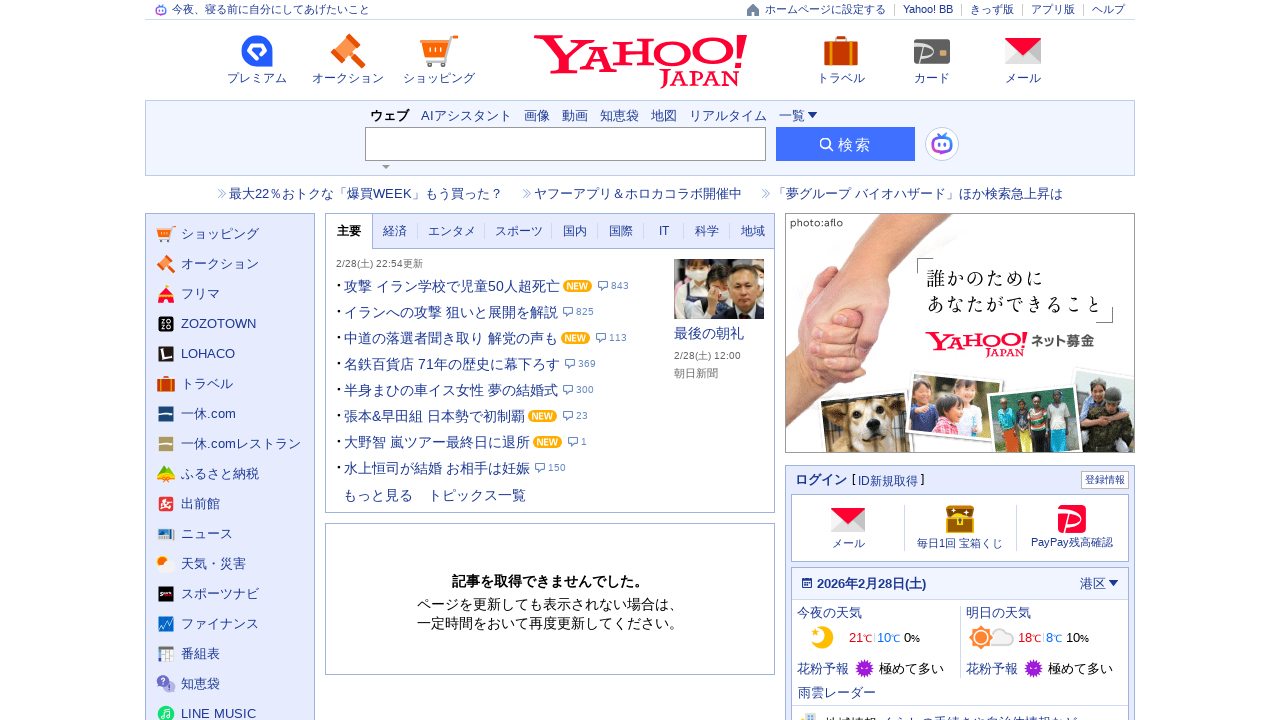

Page DOM content loaded
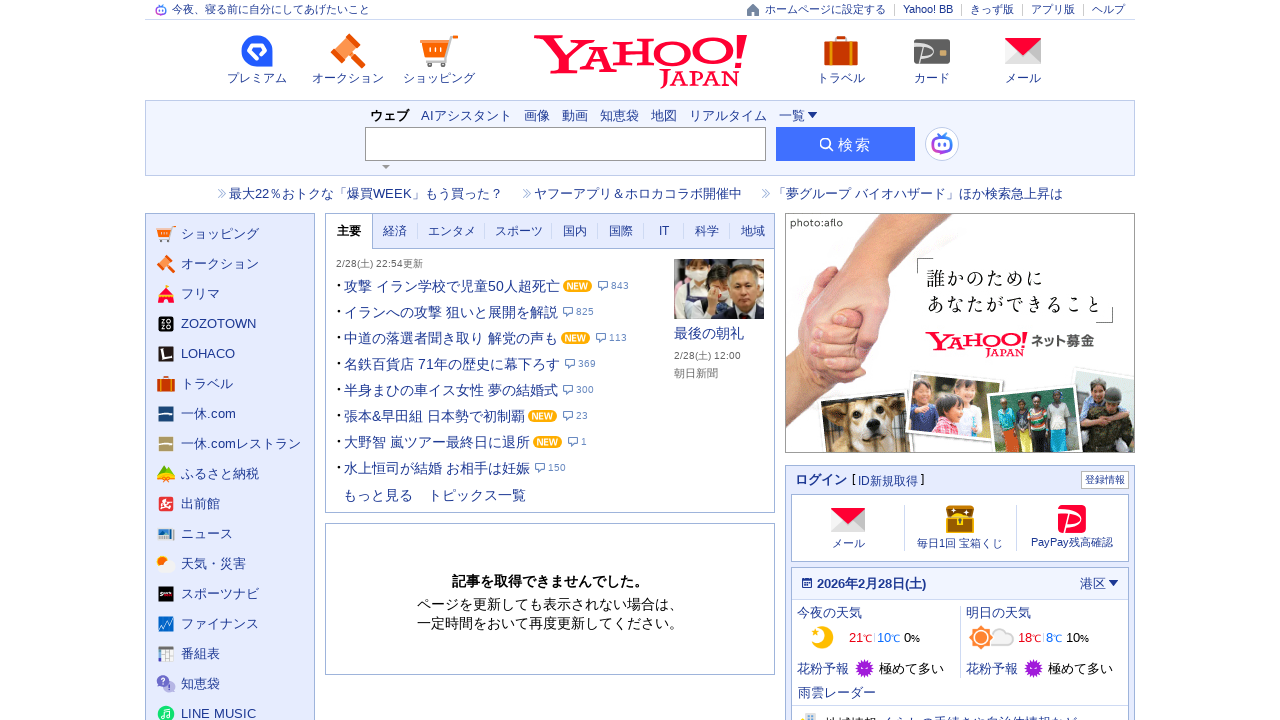

Body element is present - page loaded successfully
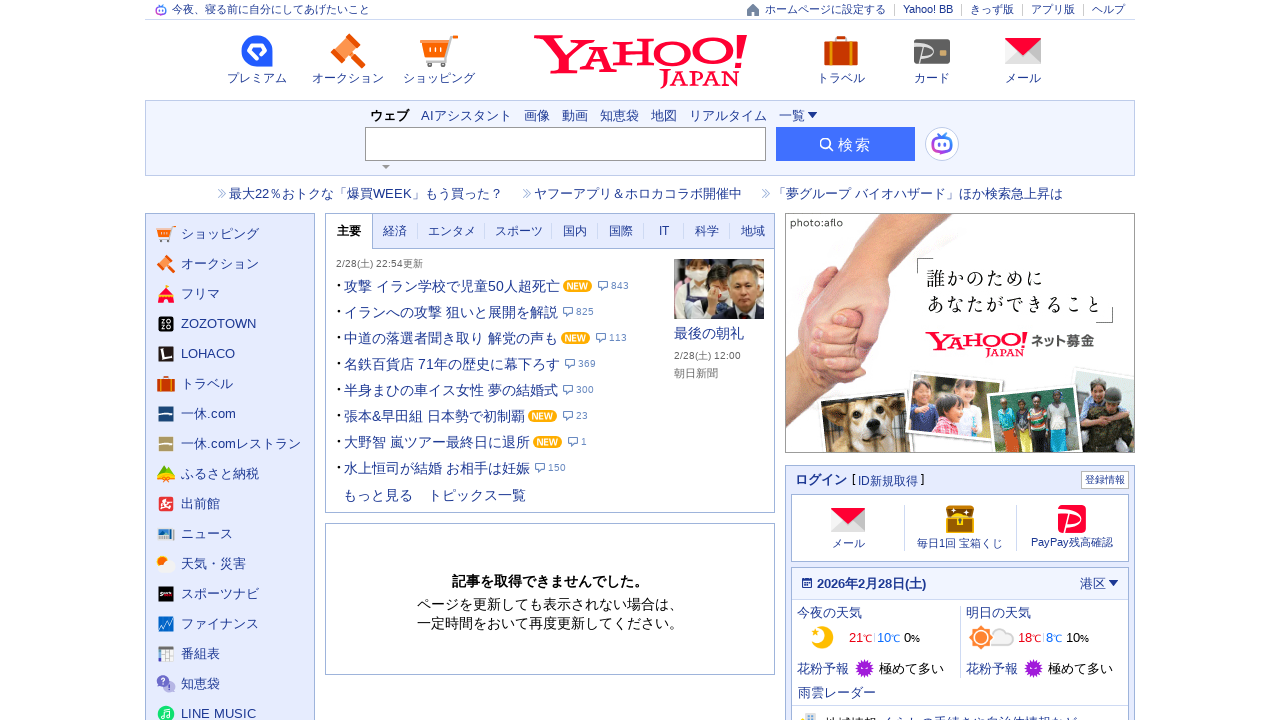

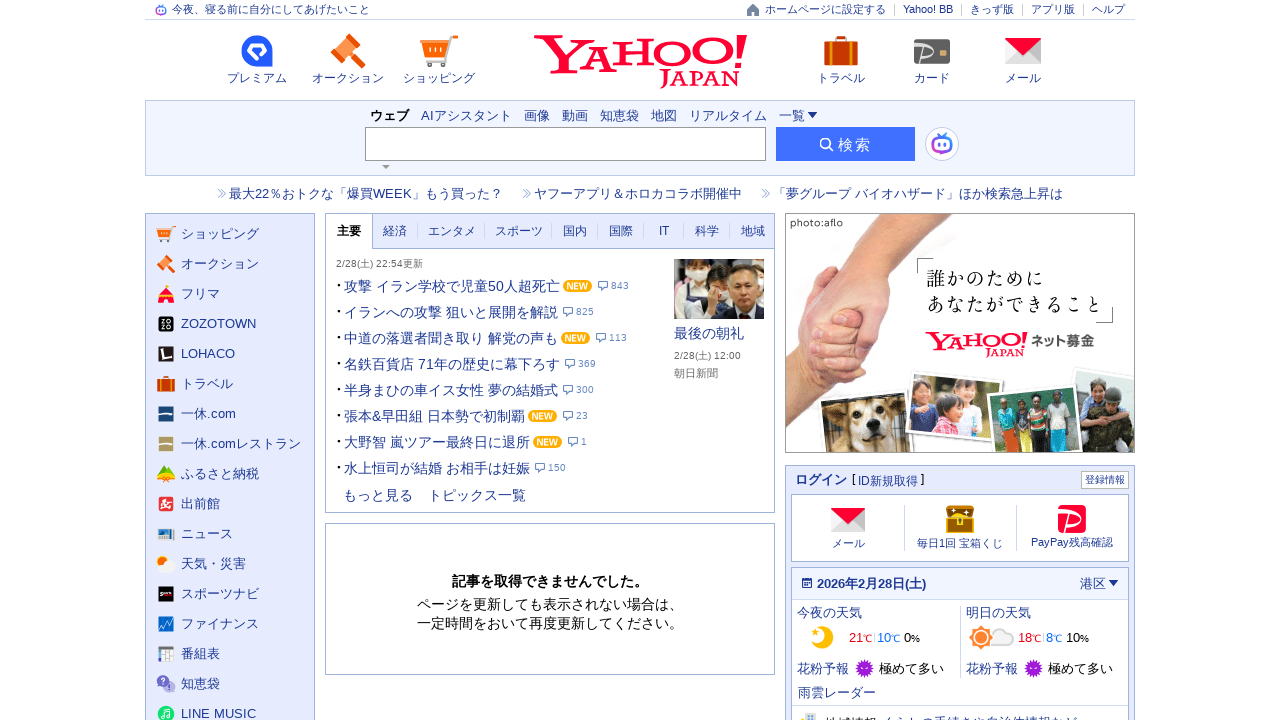